Tests the functionality of loading more comments on a Khan Academy video page by clicking the "Show more" button

Starting URL: https://www.khanacademy.org/math/pre-algebra/pre-algebra-ratios-rates/pre-algebra-rates/v/finding-unit-rates

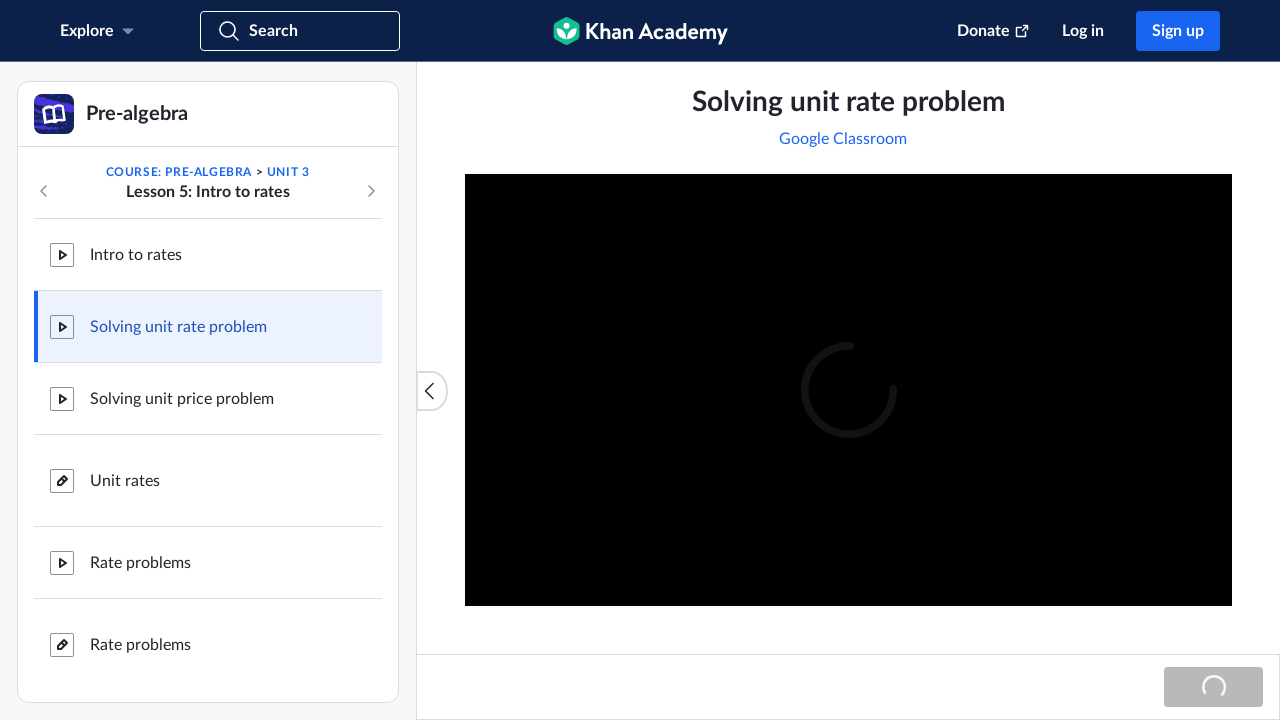

Show more button or comments not found - this is acceptable
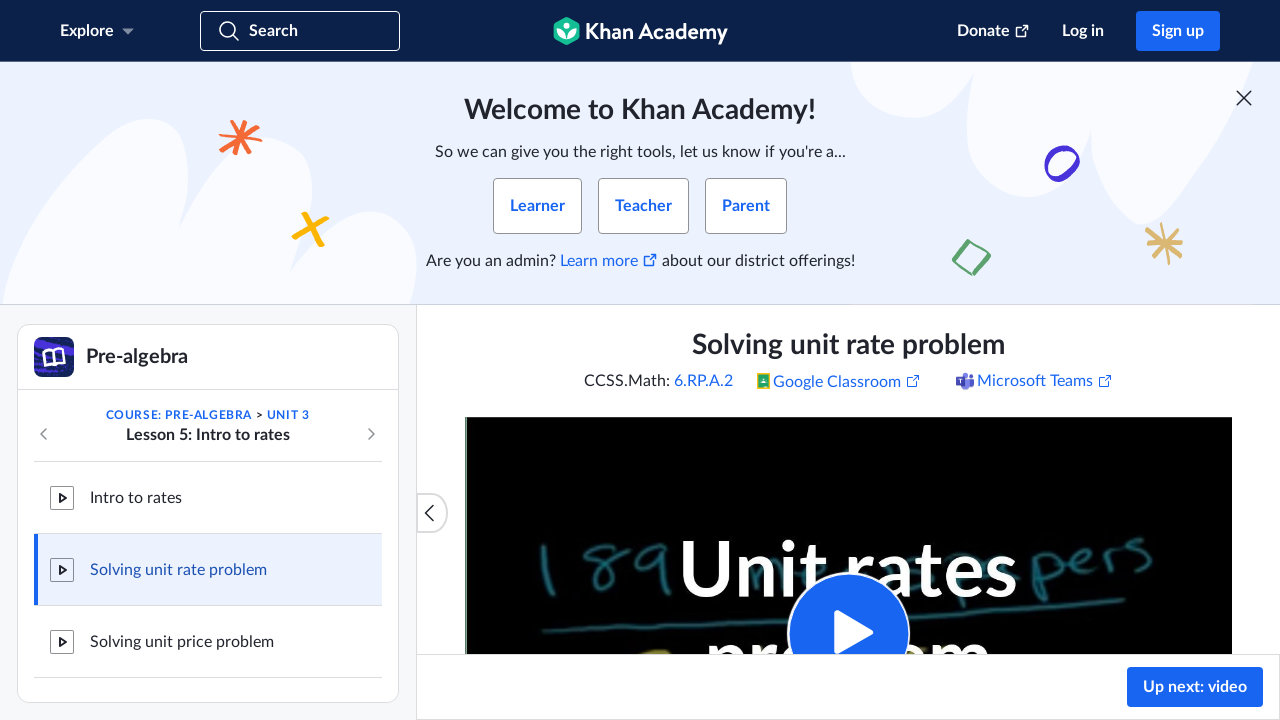

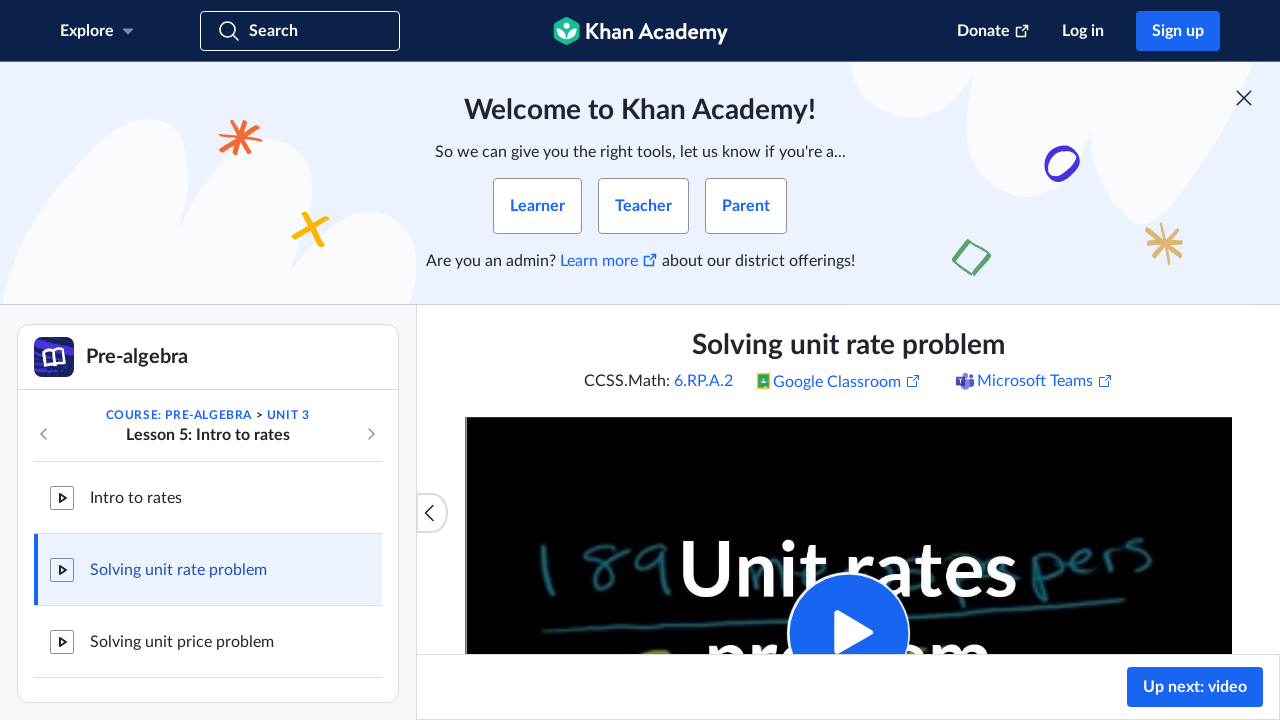